Tests switching between multiple browser windows by opening several new windows and navigating to a specific one based on URL

Starting URL: https://the-internet.herokuapp.com/windows

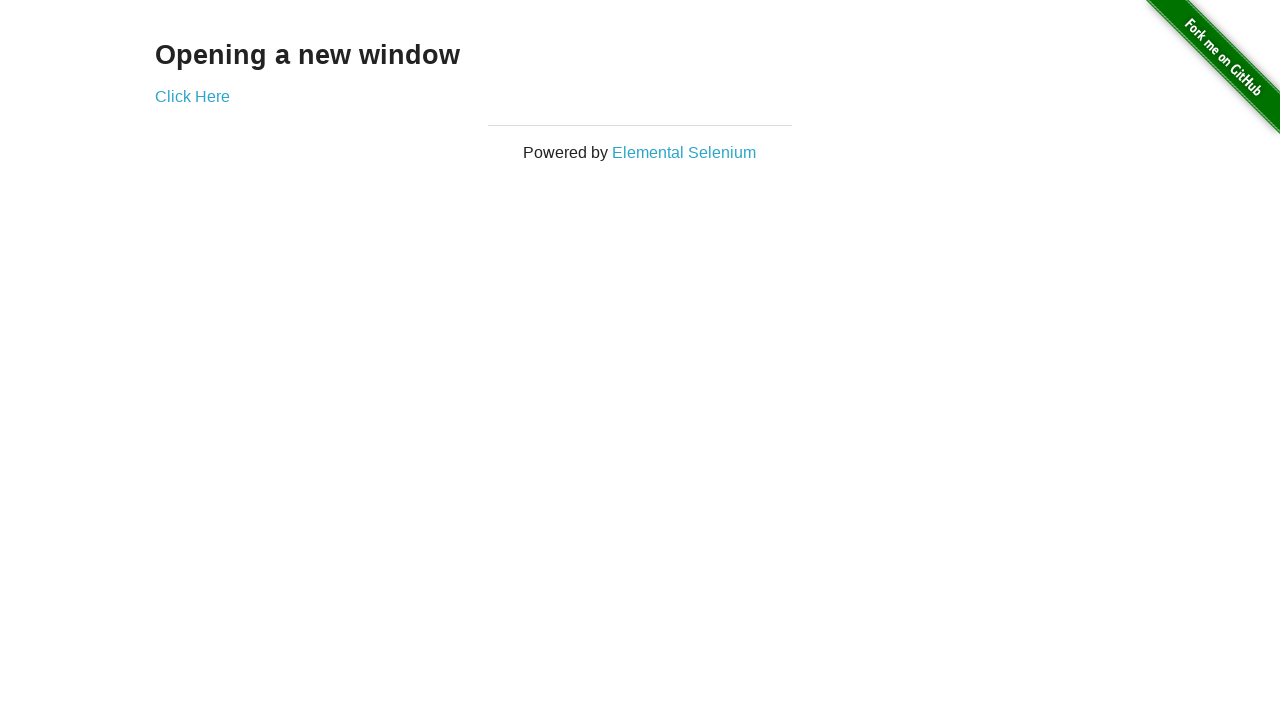

Clicked 'Click Here' button to open first new window at (192, 96) on xpath=//a[.='Click Here']
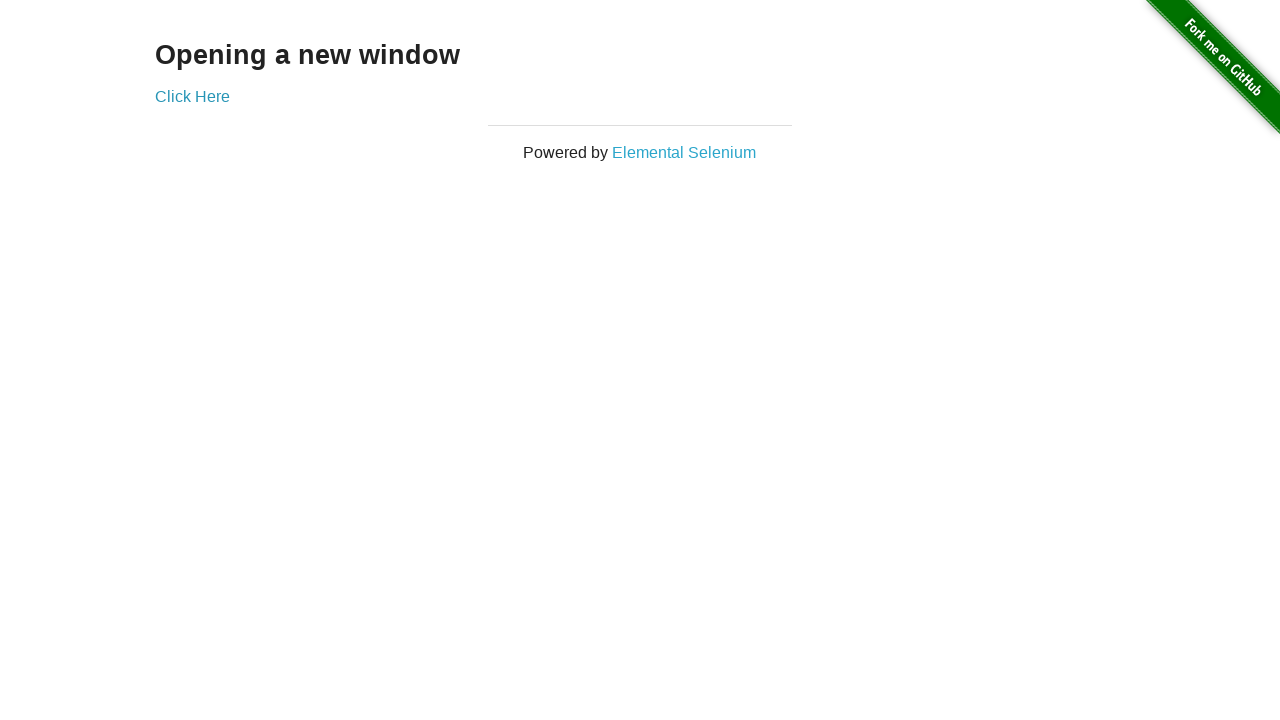

Clicked 'Click Here' button to open second new window at (192, 96) on xpath=//a[.='Click Here']
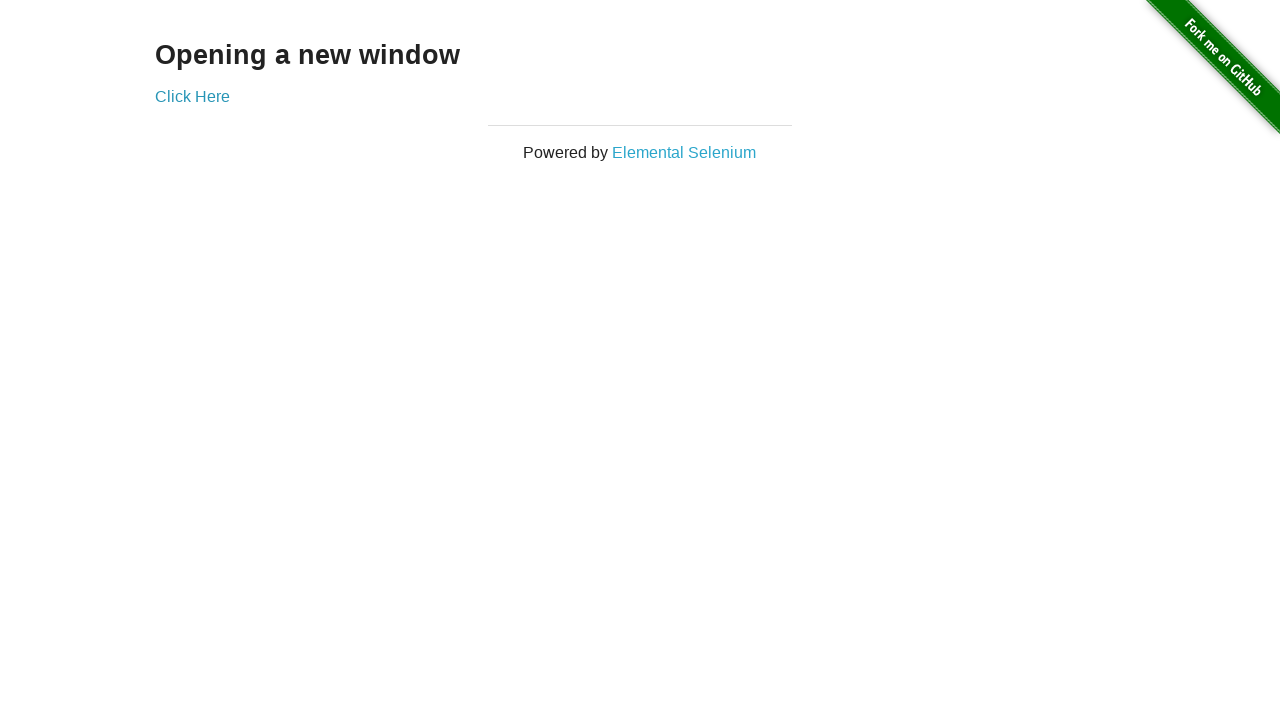

Clicked 'Click Here' button to open third new window at (192, 96) on xpath=//a[.='Click Here']
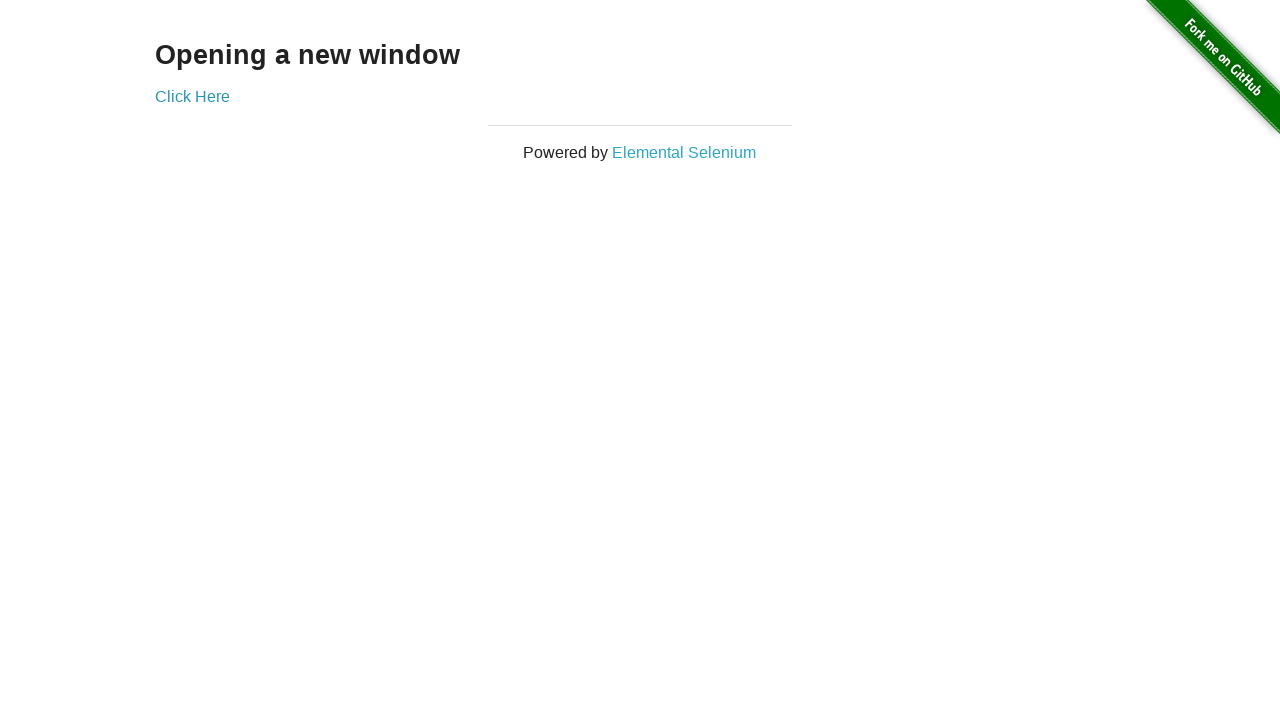

Retrieved all pages from browser context
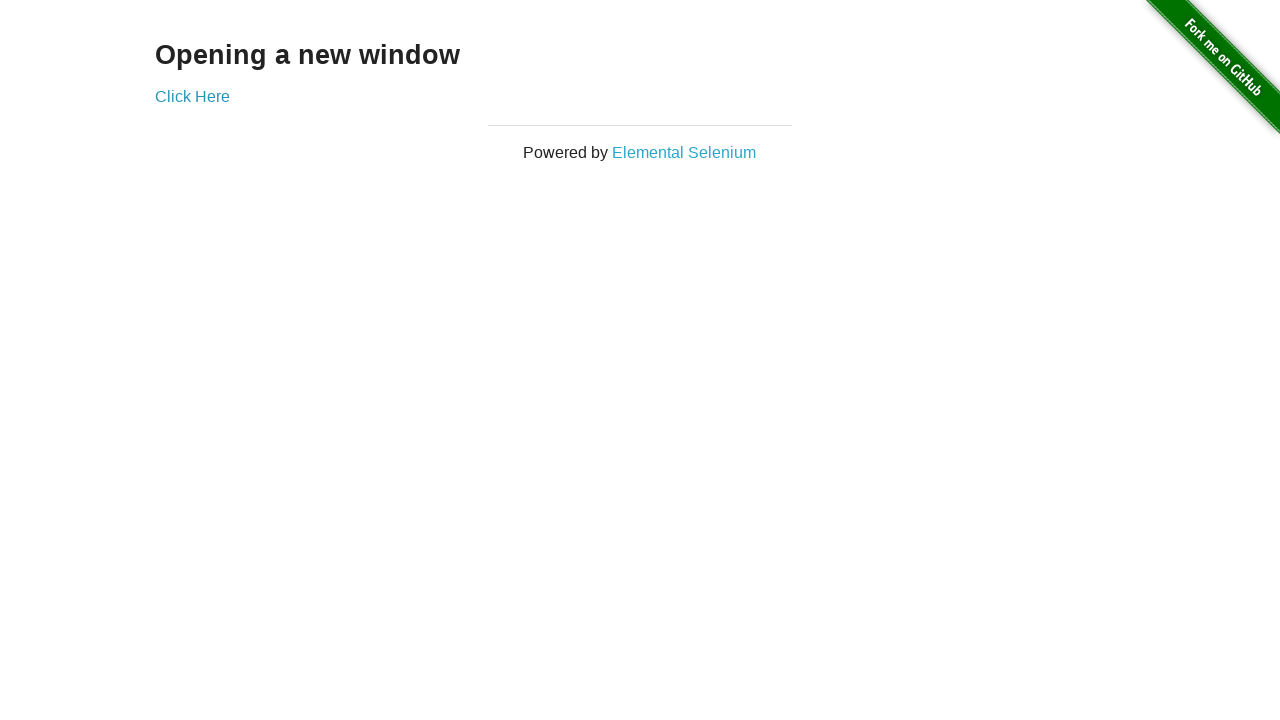

Switched to window with URL containing 'https://the-internet.herokuapp.com/windows/new'
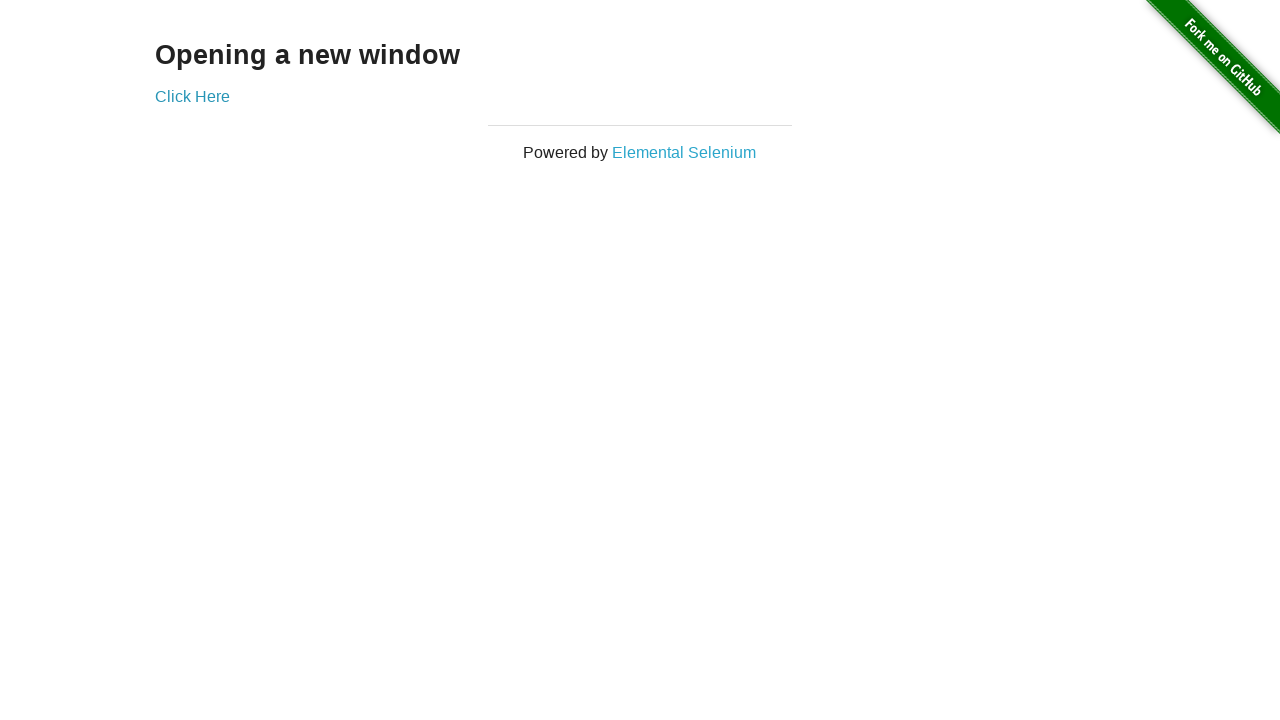

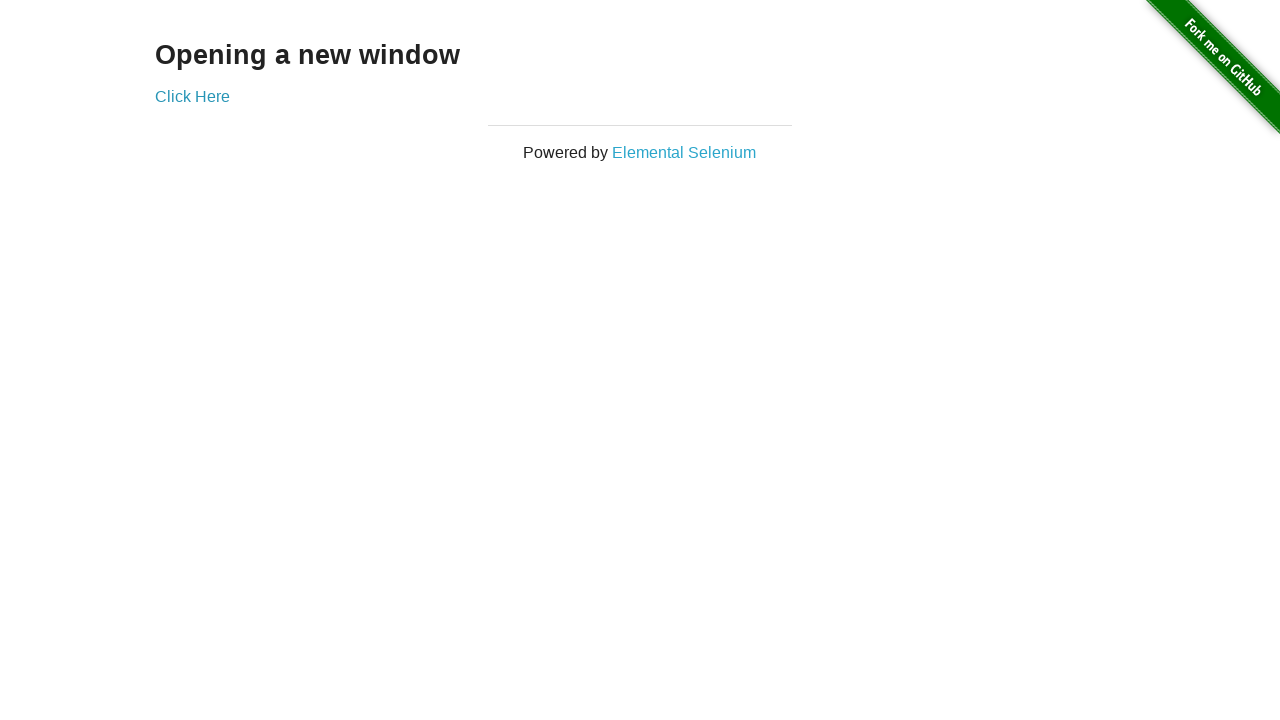